Tests React Semantic UI dropdown by selecting different user names and verifying the selections

Starting URL: https://react.semantic-ui.com/maximize/dropdown-example-selection/

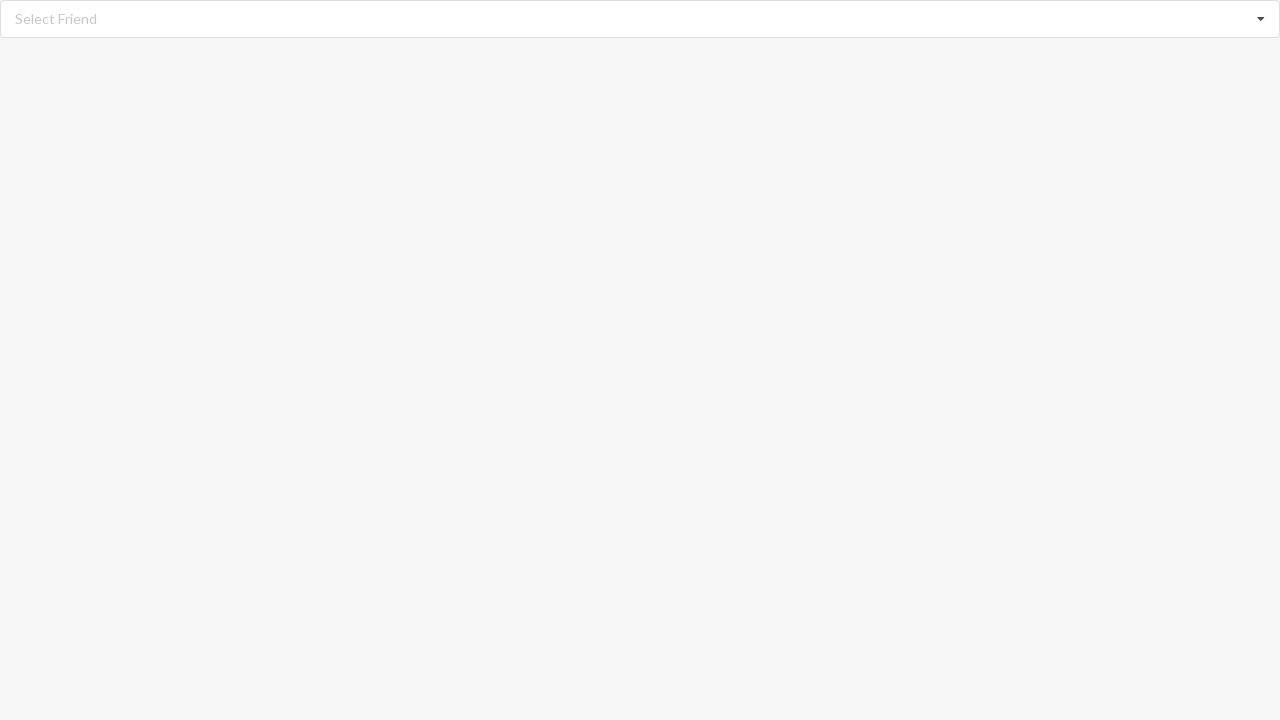

Clicked dropdown icon to open selection menu at (1261, 19) on i.dropdown
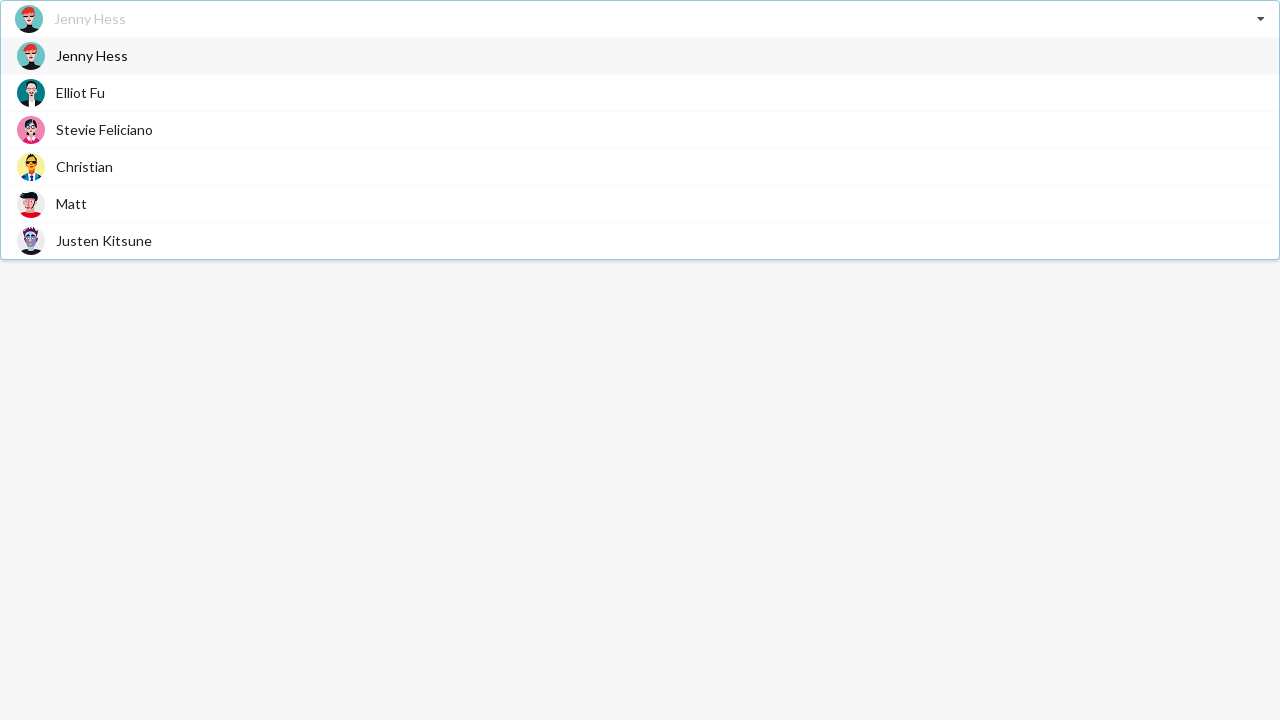

Dropdown menu items became visible
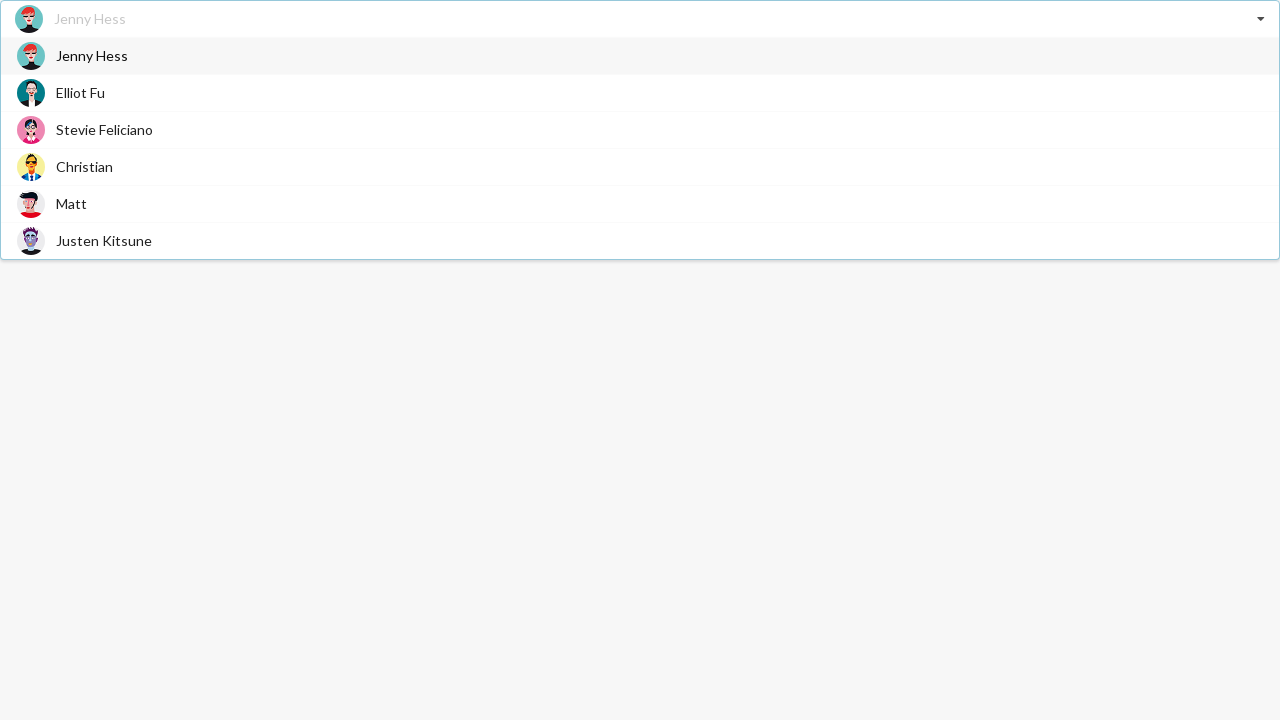

Scrolled 'Stevie Feliciano' item into view
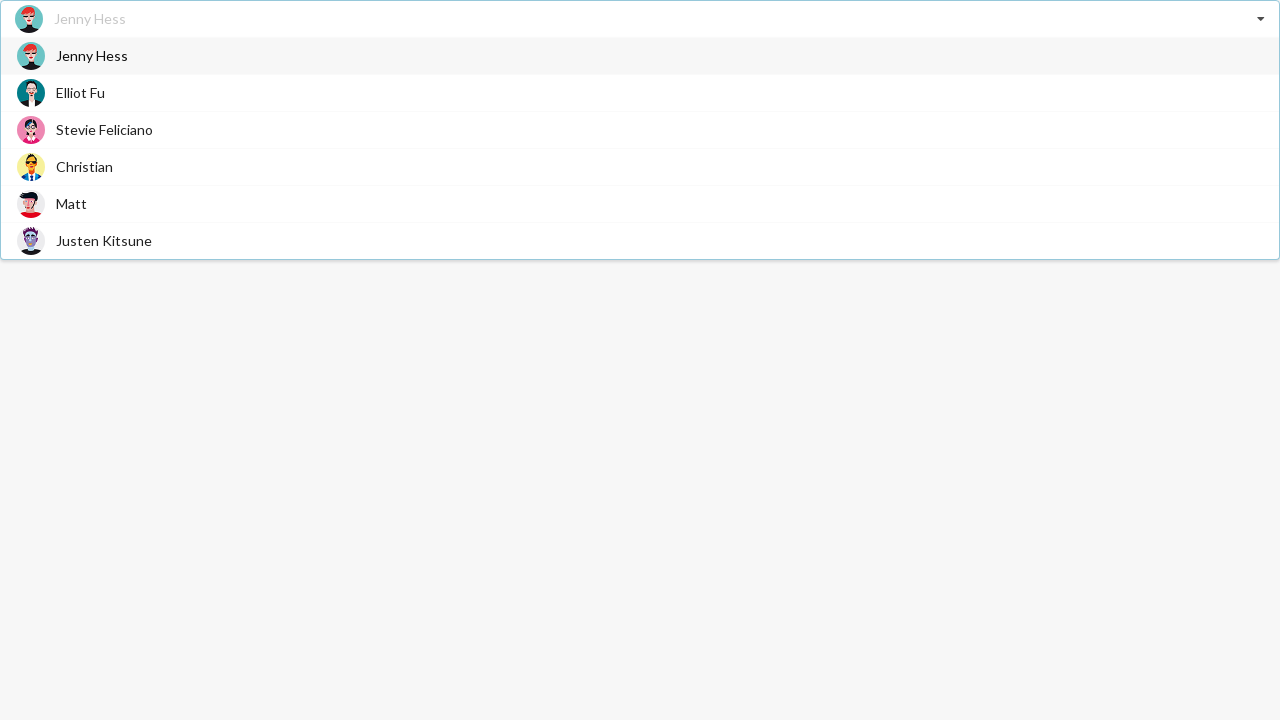

Selected 'Stevie Feliciano' from dropdown
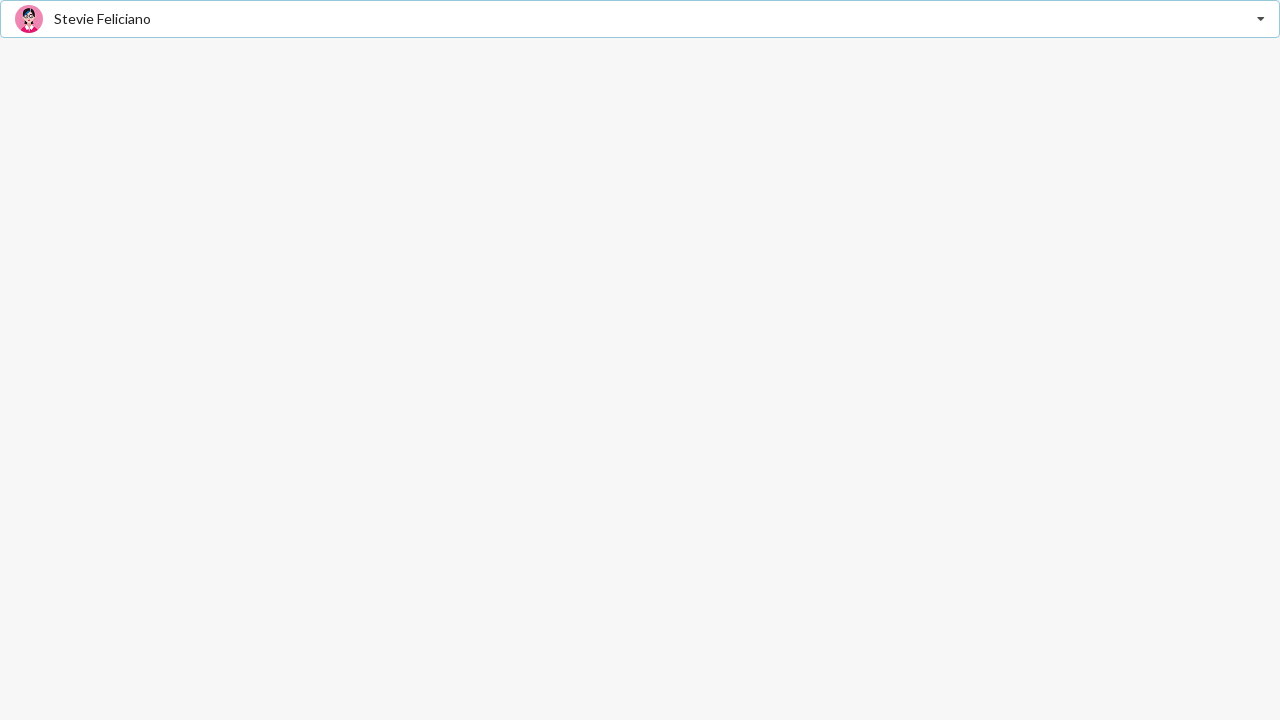

Verified 'Stevie Feliciano' is selected in dropdown
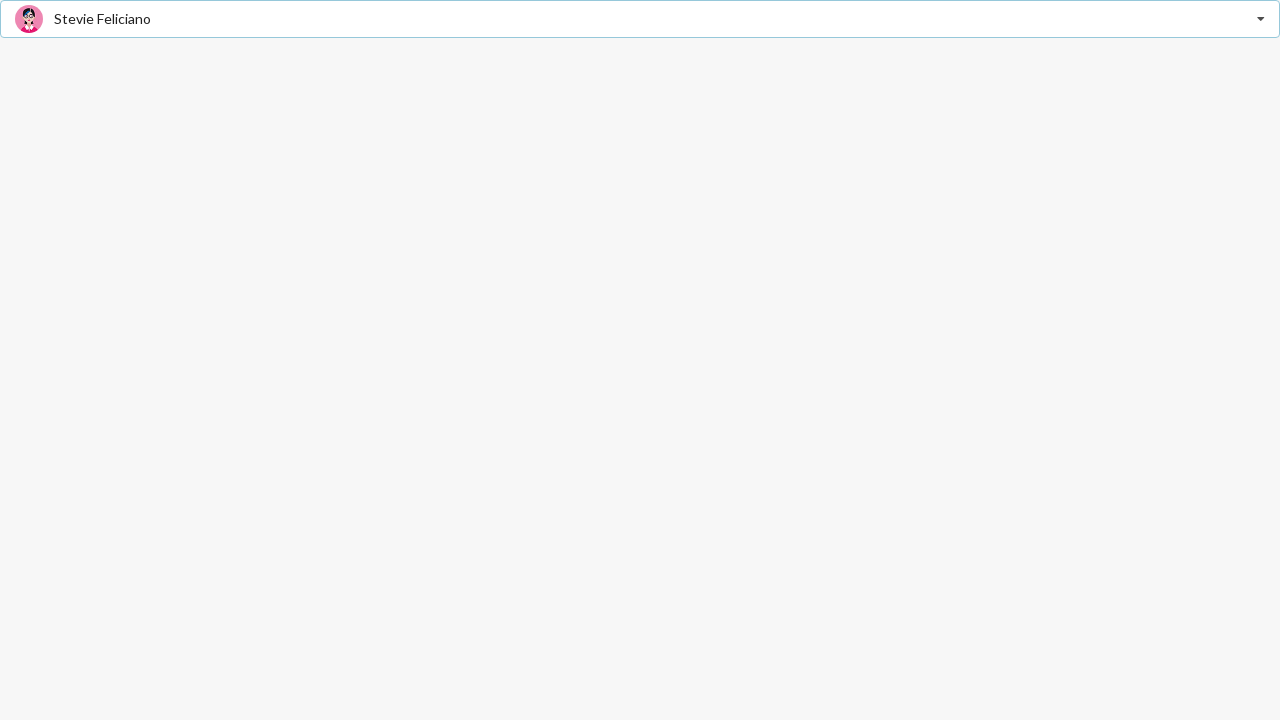

Clicked dropdown icon to open selection menu at (1261, 19) on i.dropdown
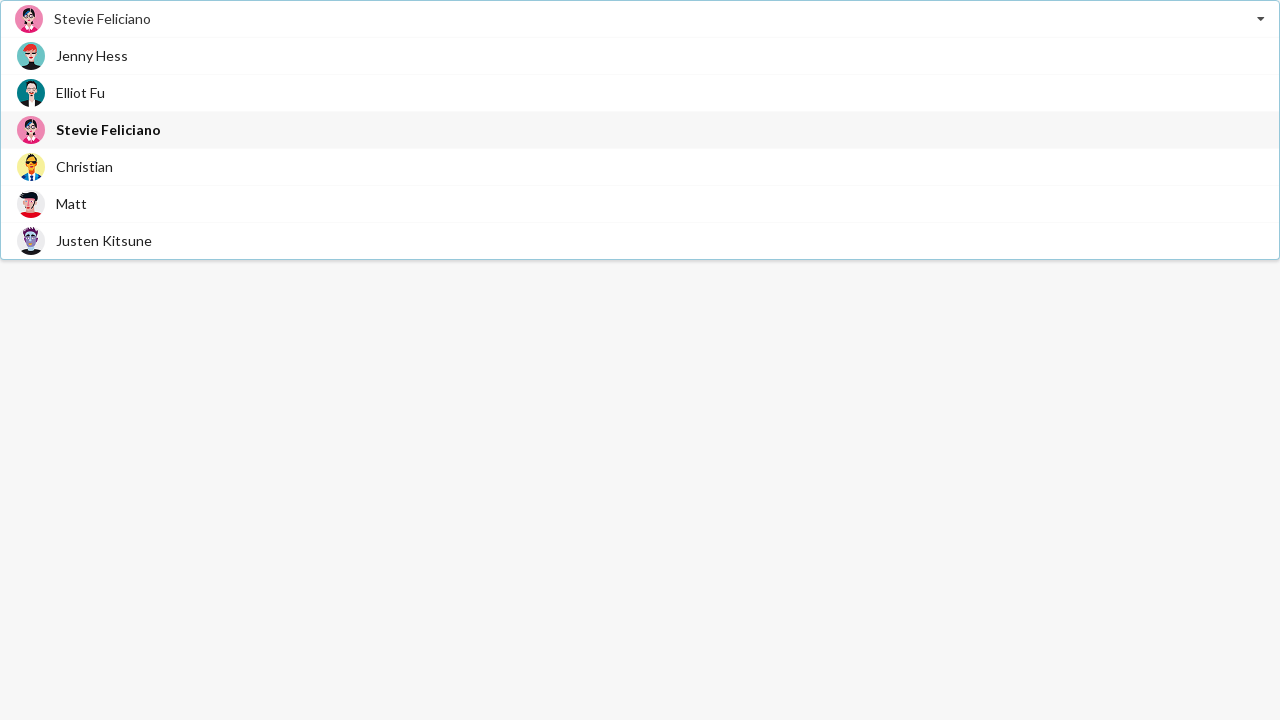

Dropdown menu items became visible
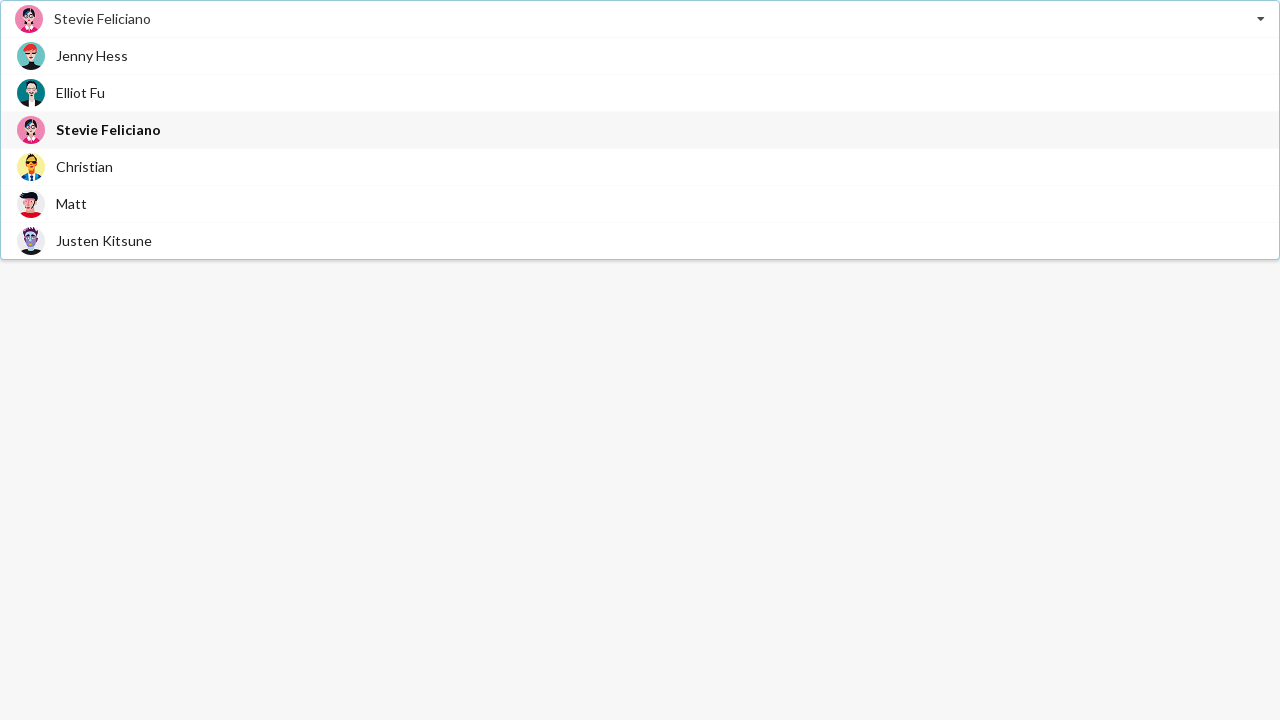

Scrolled 'Elliot Fu' item into view
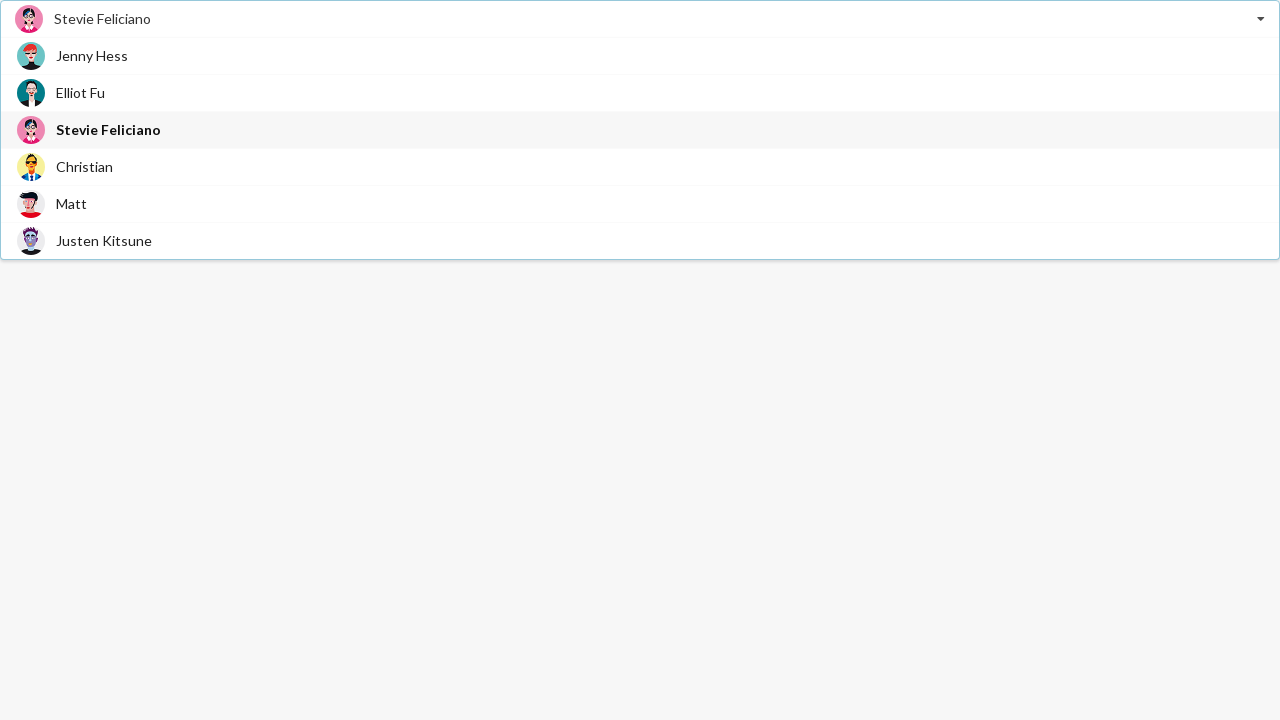

Selected 'Elliot Fu' from dropdown
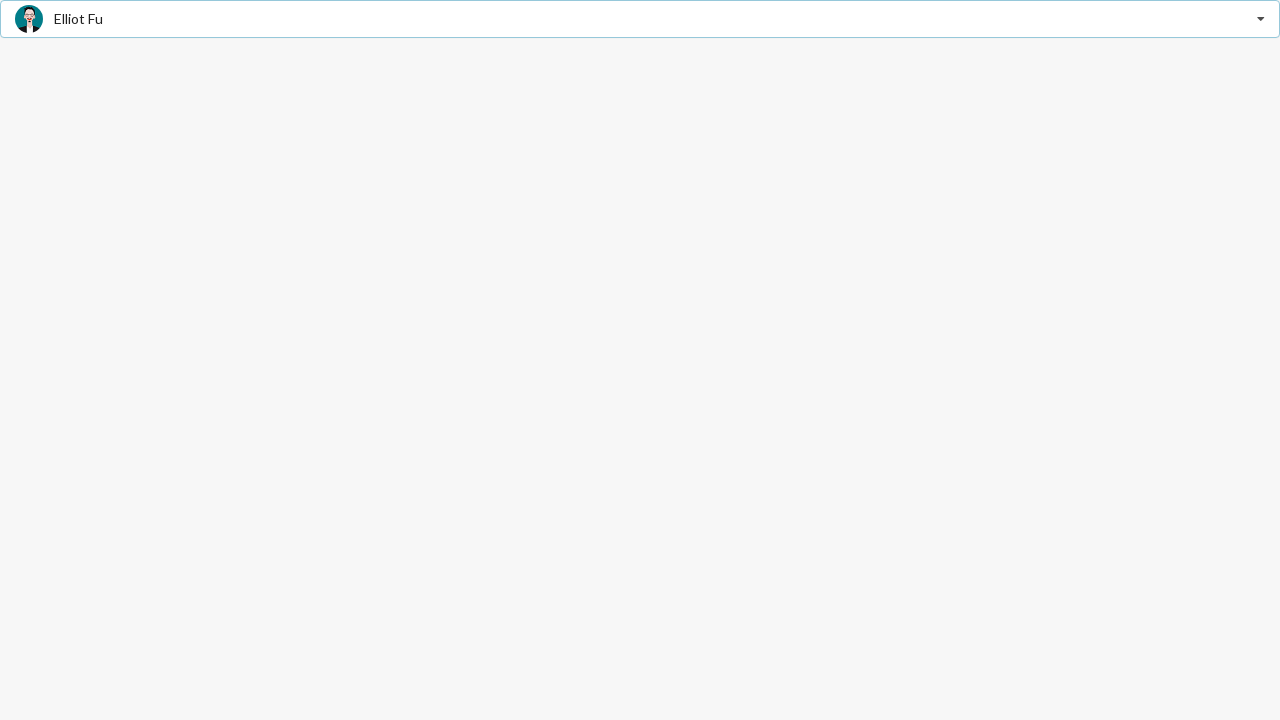

Verified 'Elliot Fu' is selected in dropdown
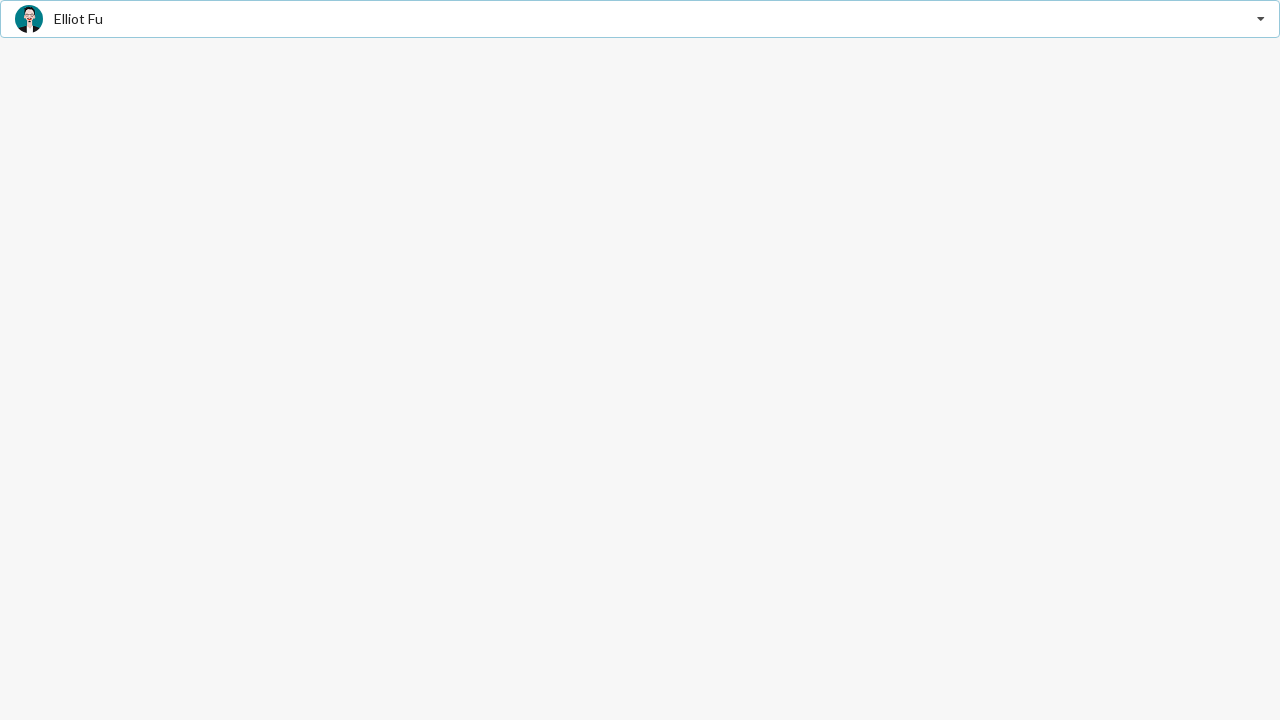

Clicked dropdown icon to open selection menu at (1261, 19) on i.dropdown
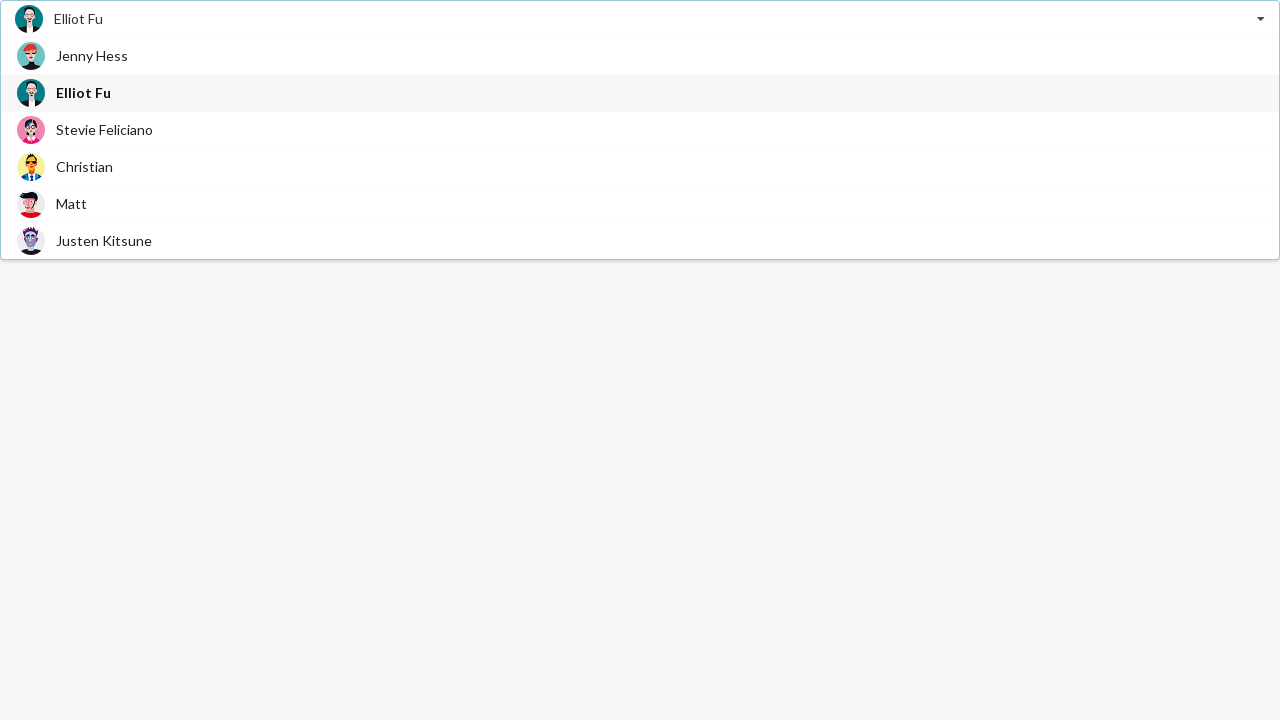

Dropdown menu items became visible
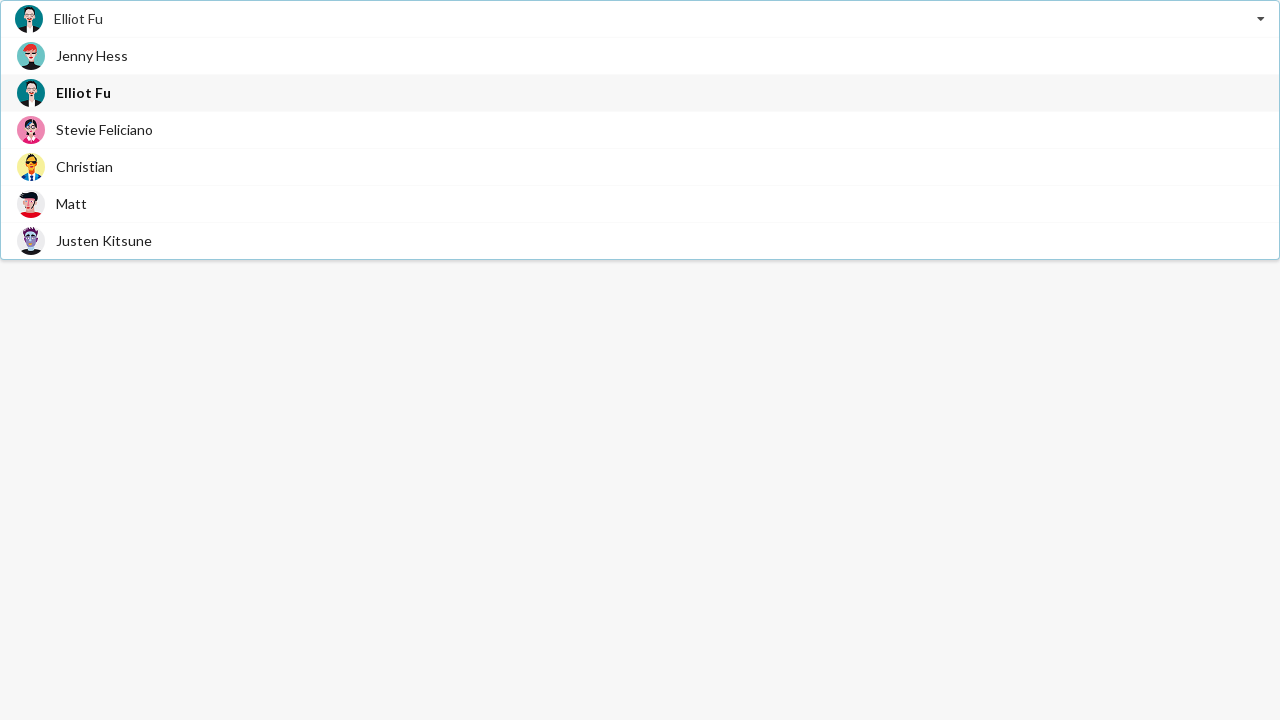

Scrolled 'Justen Kitsune' item into view
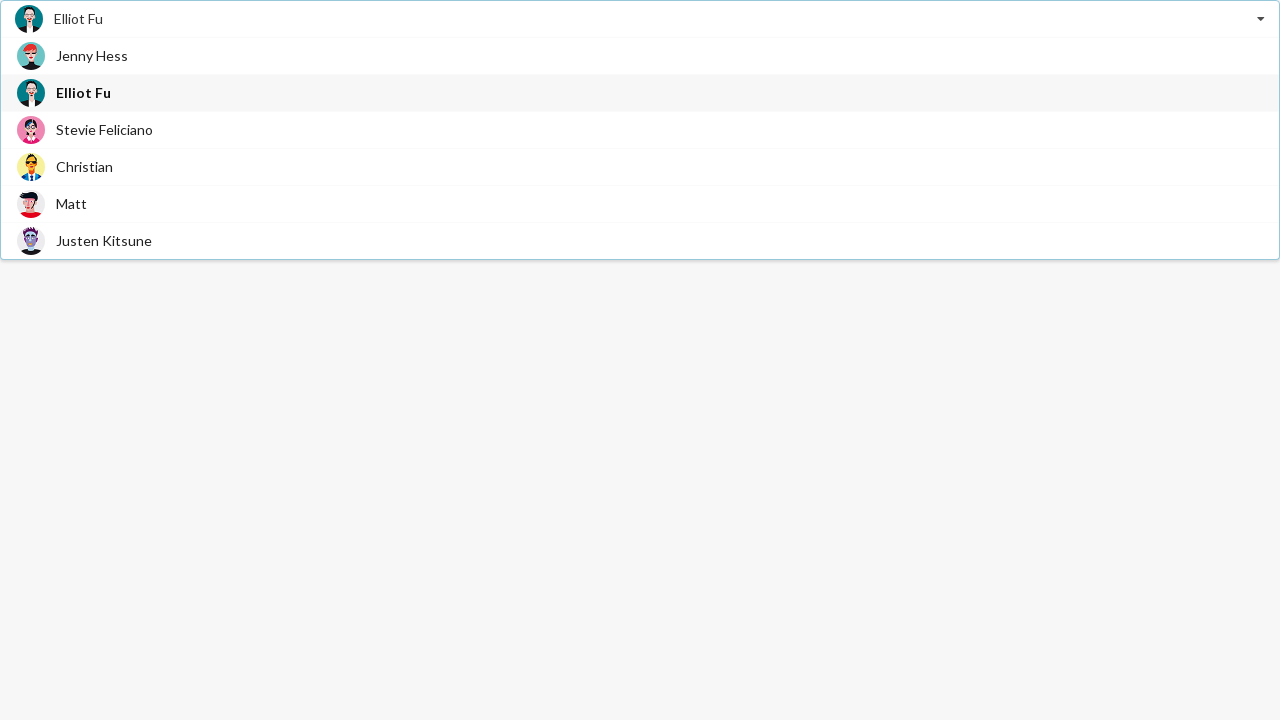

Selected 'Justen Kitsune' from dropdown
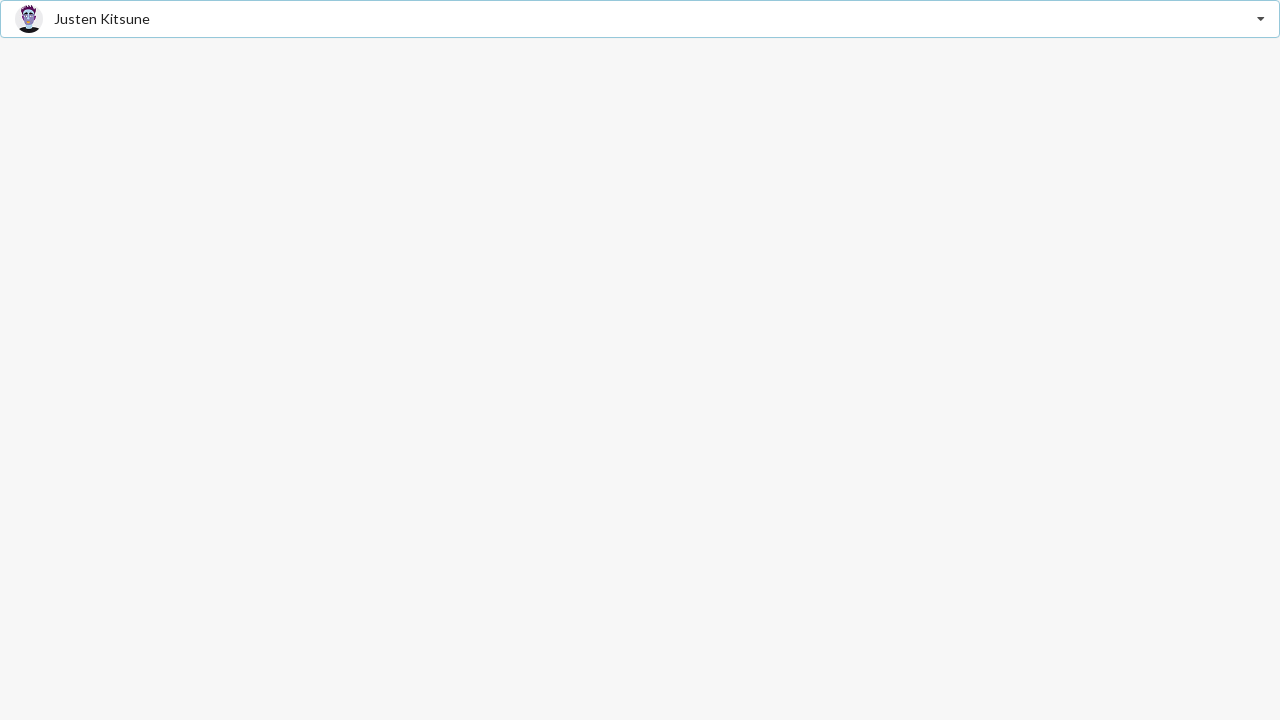

Verified 'Justen Kitsune' is selected in dropdown
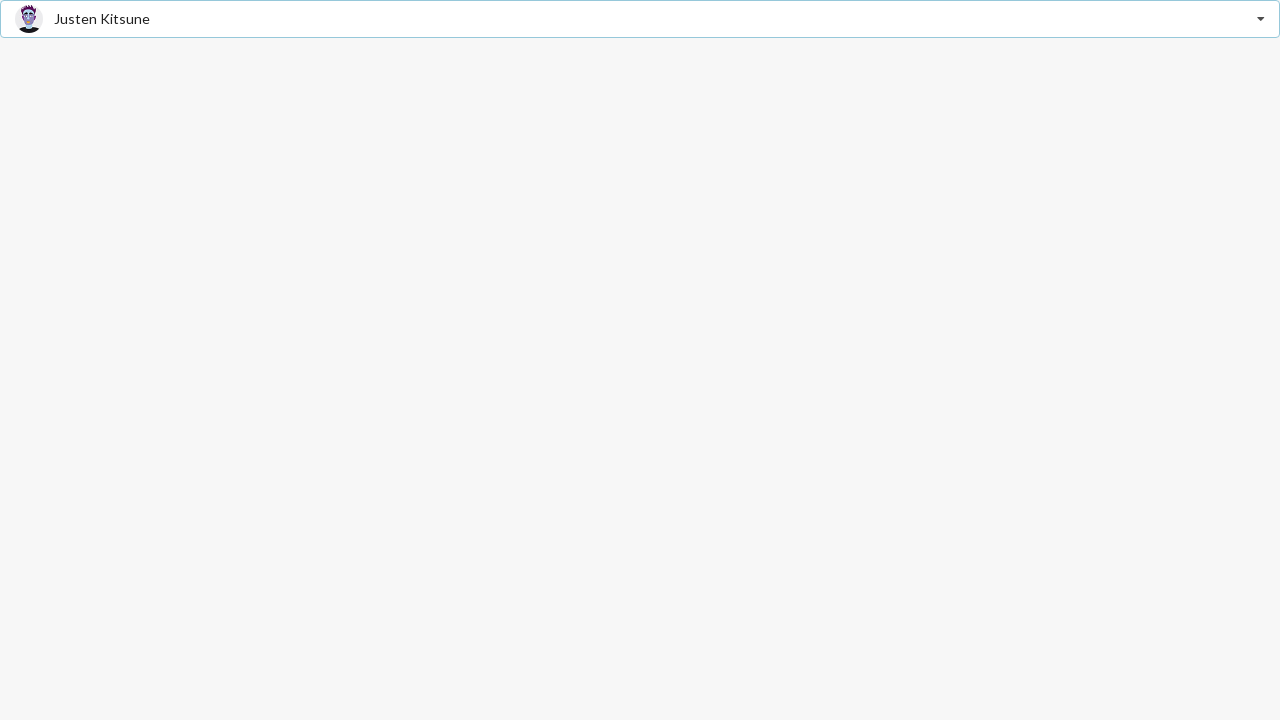

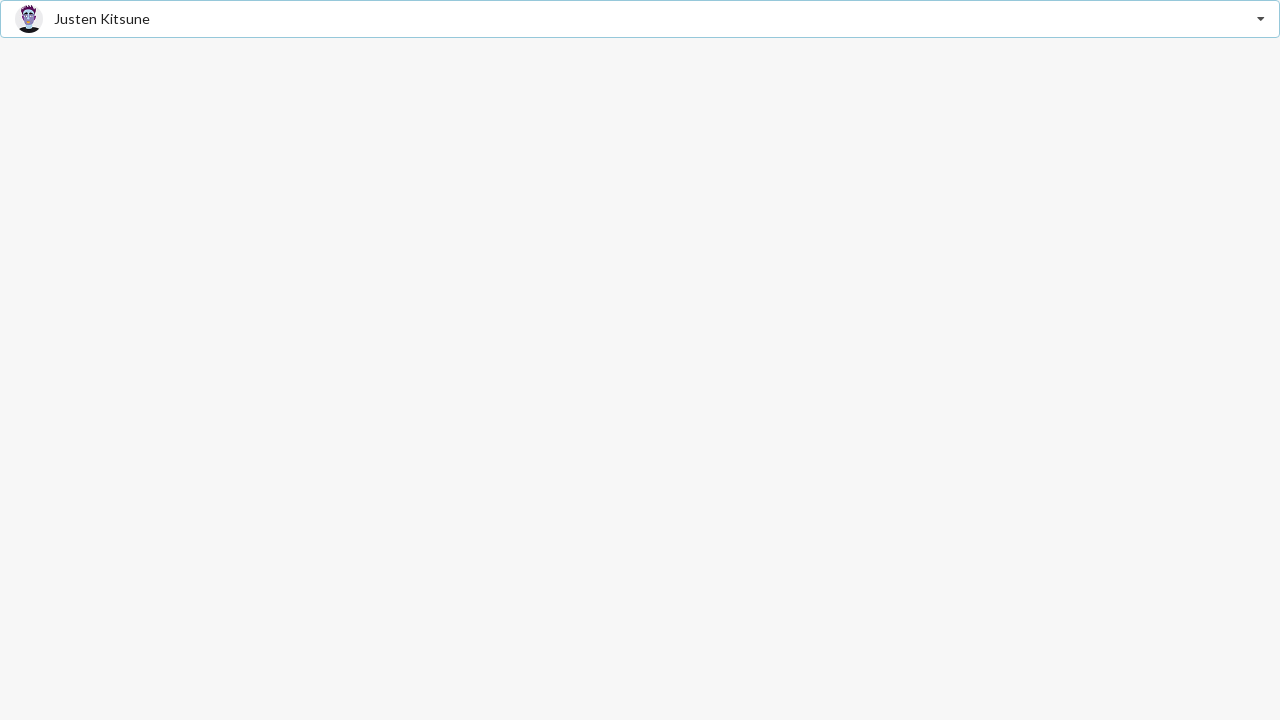